Tests drag and drop functionality on jQuery UI demo page by dragging a draggable element and dropping it onto a droppable target area

Starting URL: https://jqueryui.com/

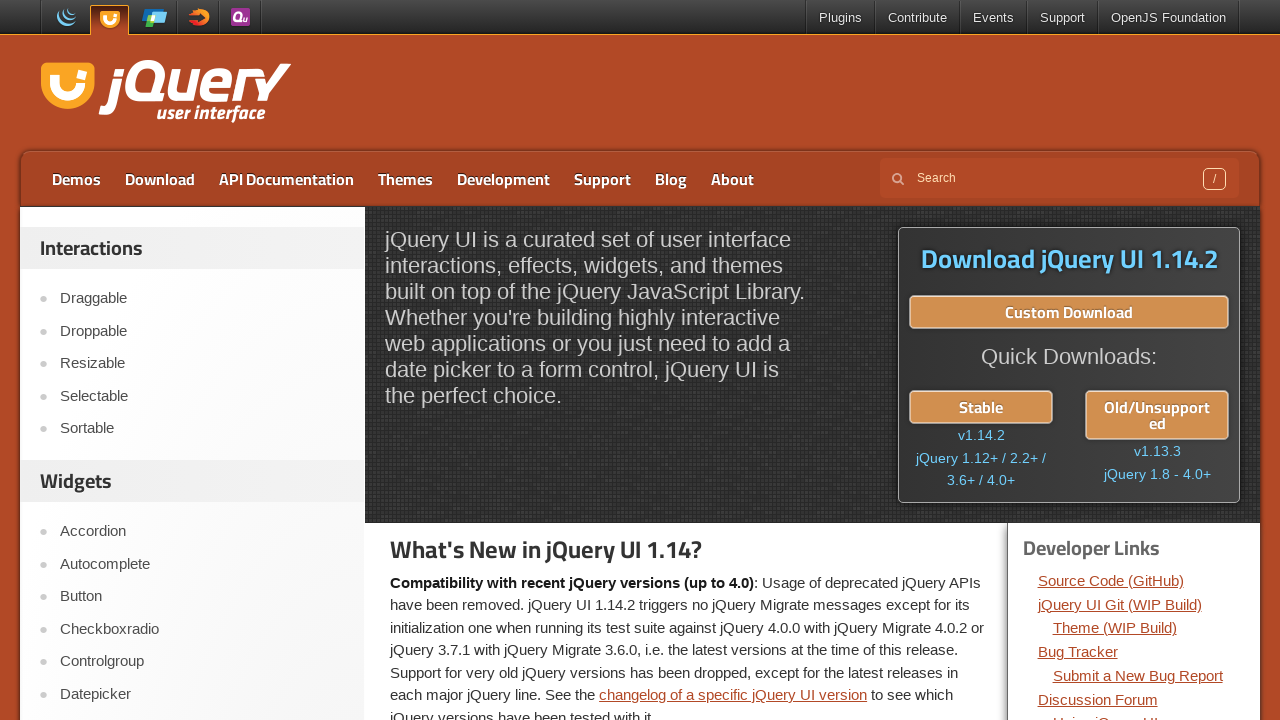

Clicked on Droppable demo link at (202, 331) on text=Droppable
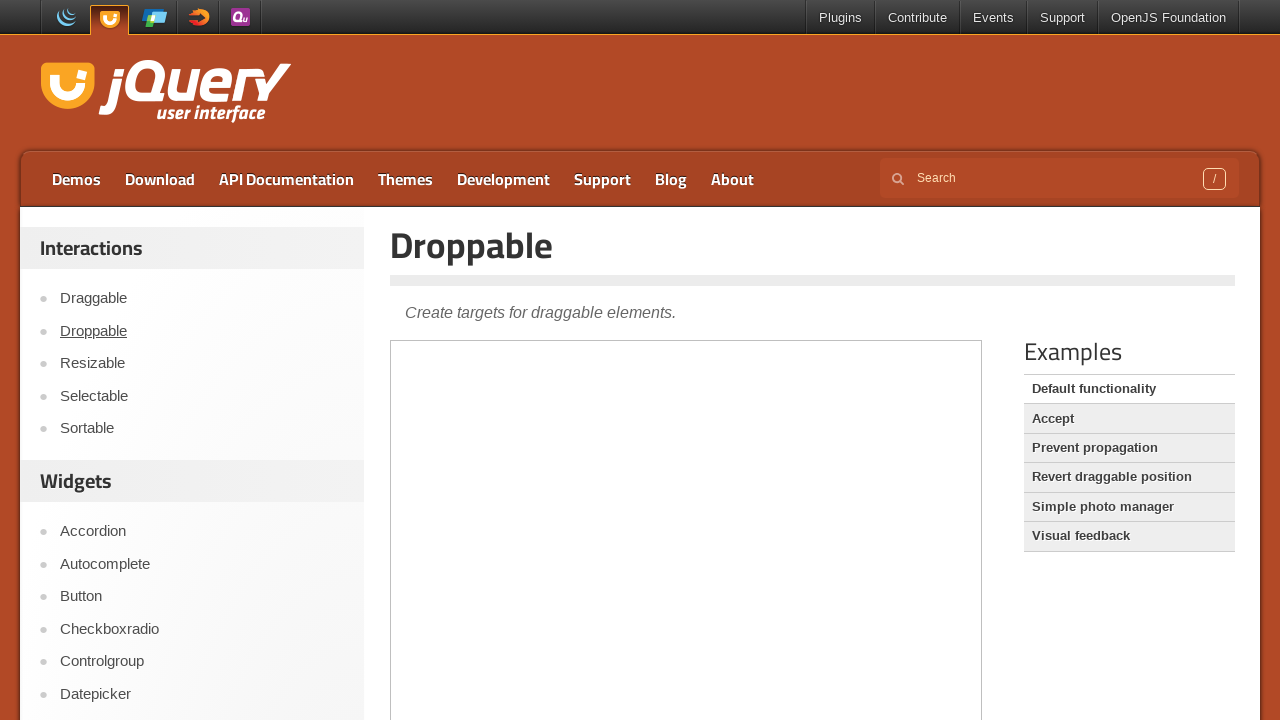

Scrolled down 250px to view demo area
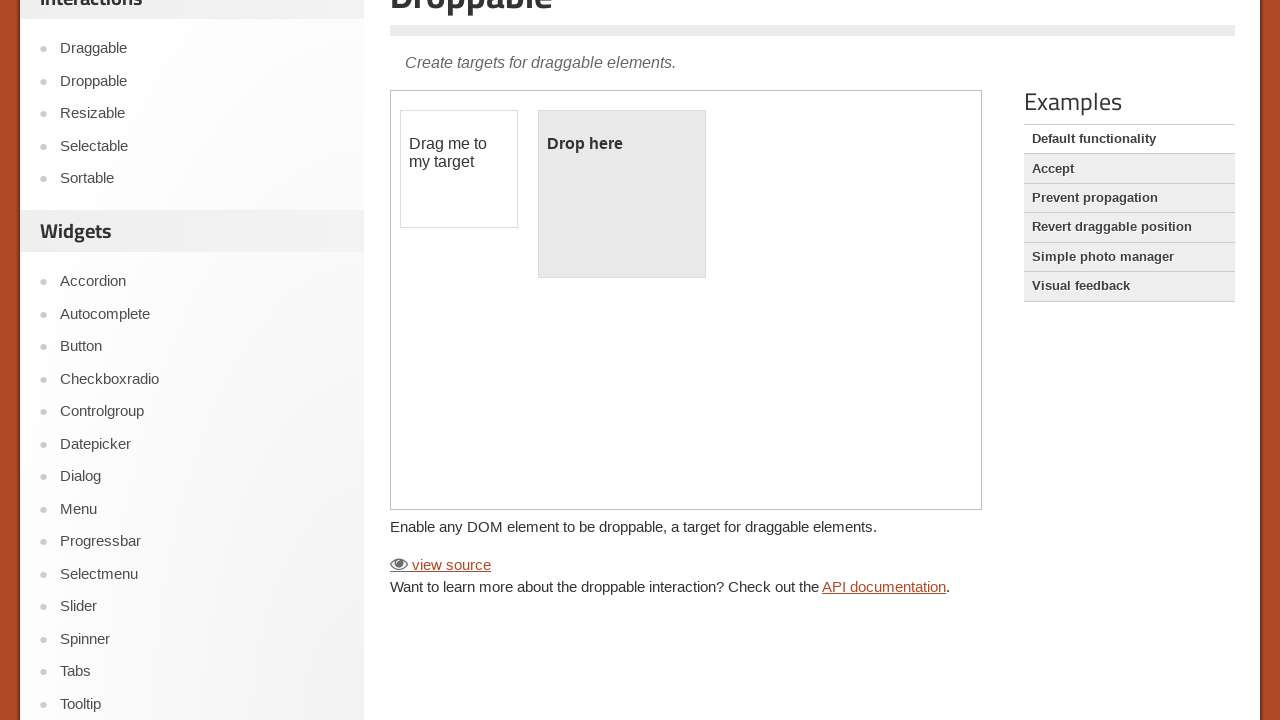

Located iframe containing drag and drop demo
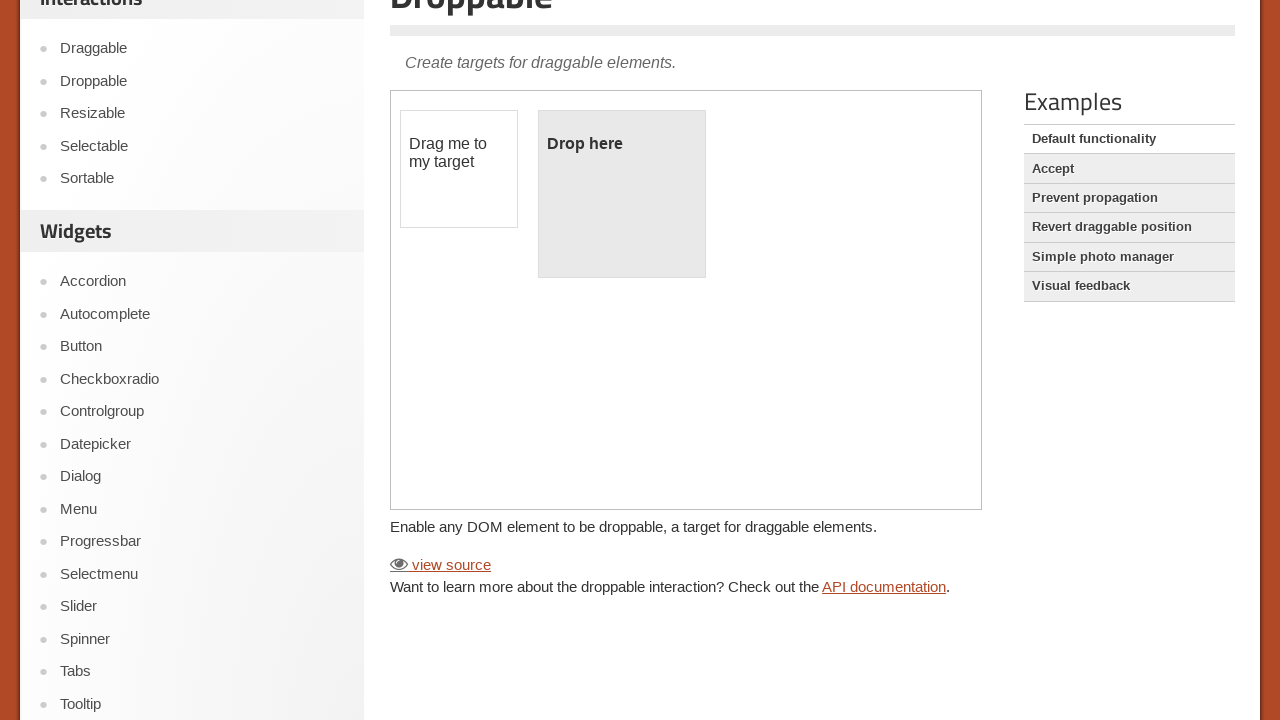

Located draggable and droppable elements within iframe
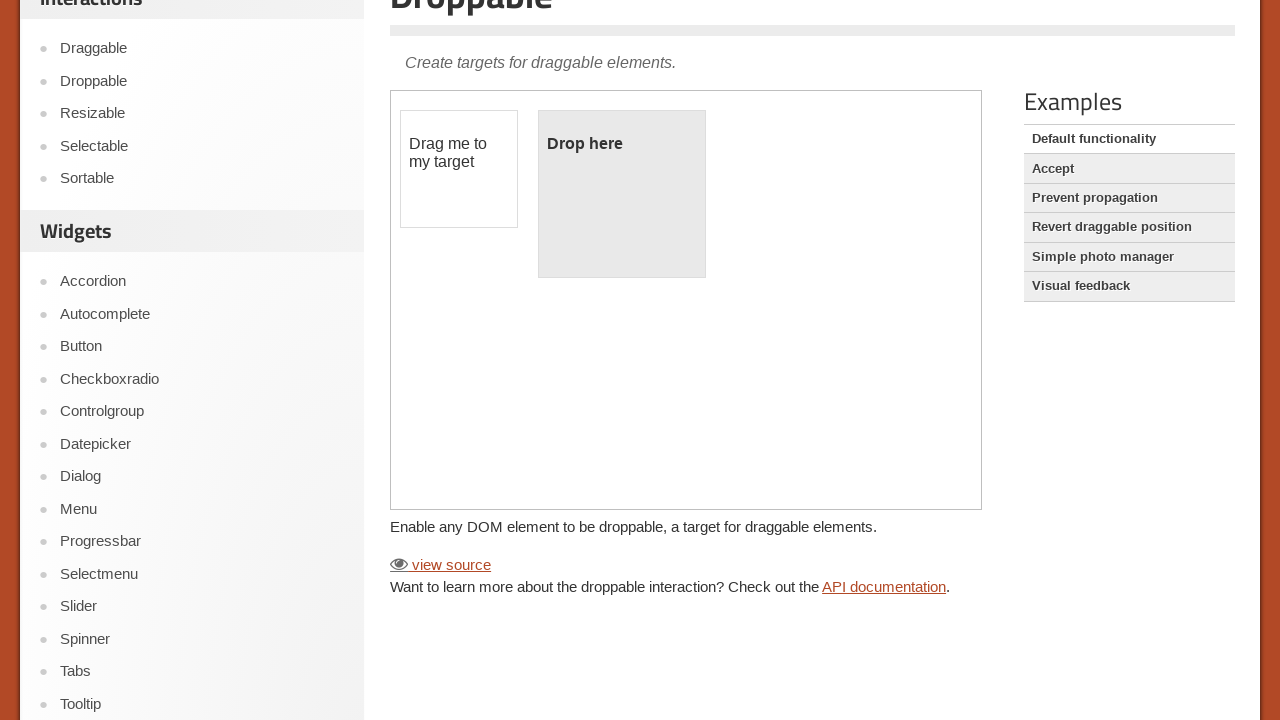

Dragged draggable element onto droppable target area at (622, 194)
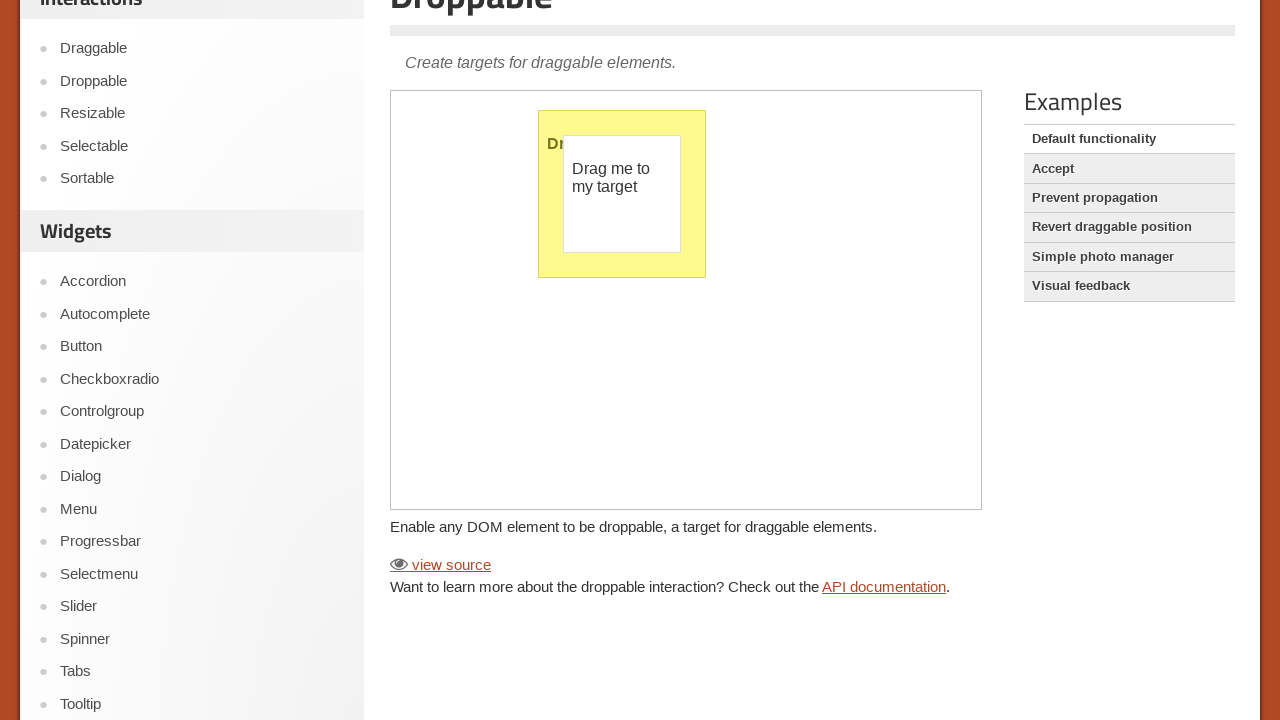

Waited 1 second for drag and drop operation to complete
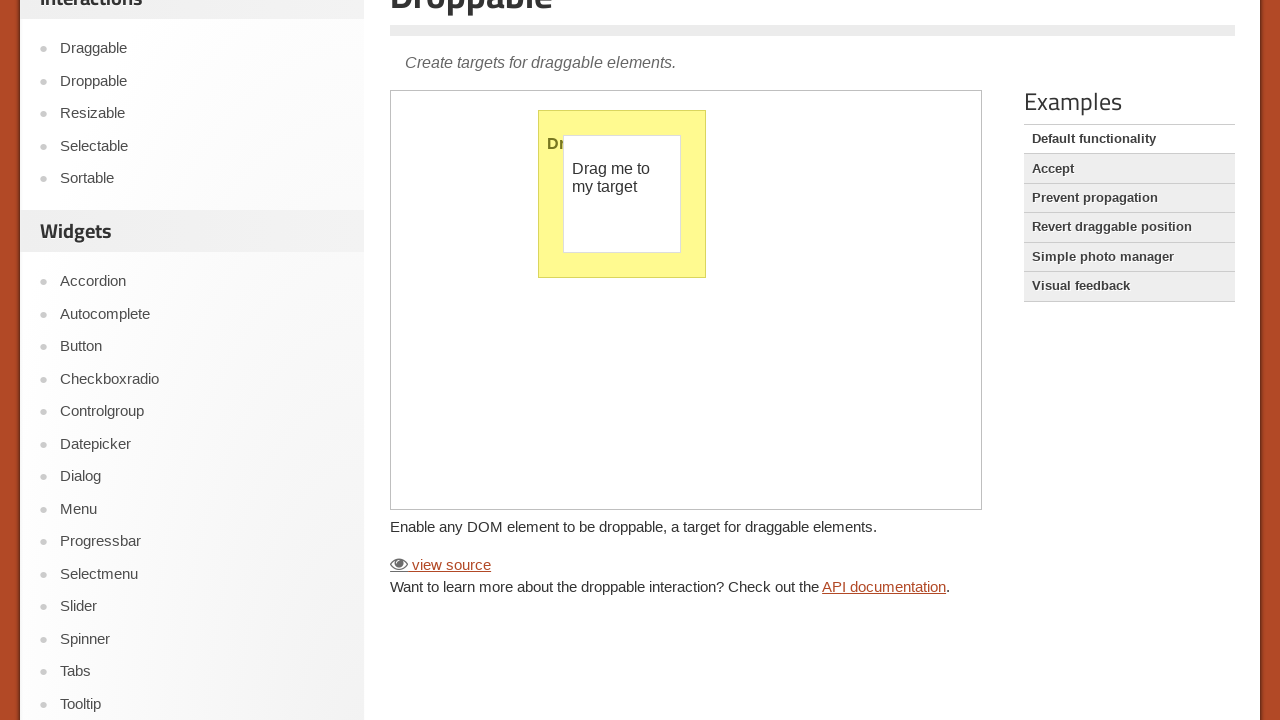

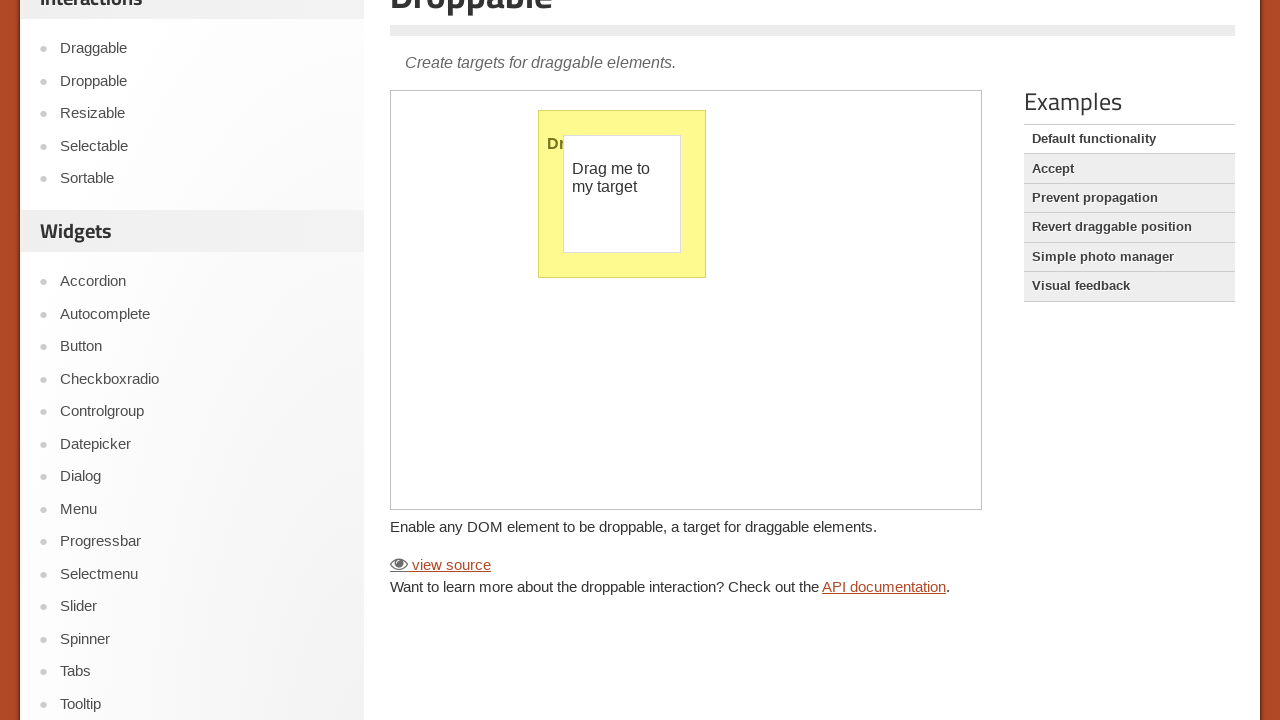